Tests the month dropdown on the practice tool by verifying that the dropdown contains expected month options

Starting URL: https://practice.cydeo.com/dropdown

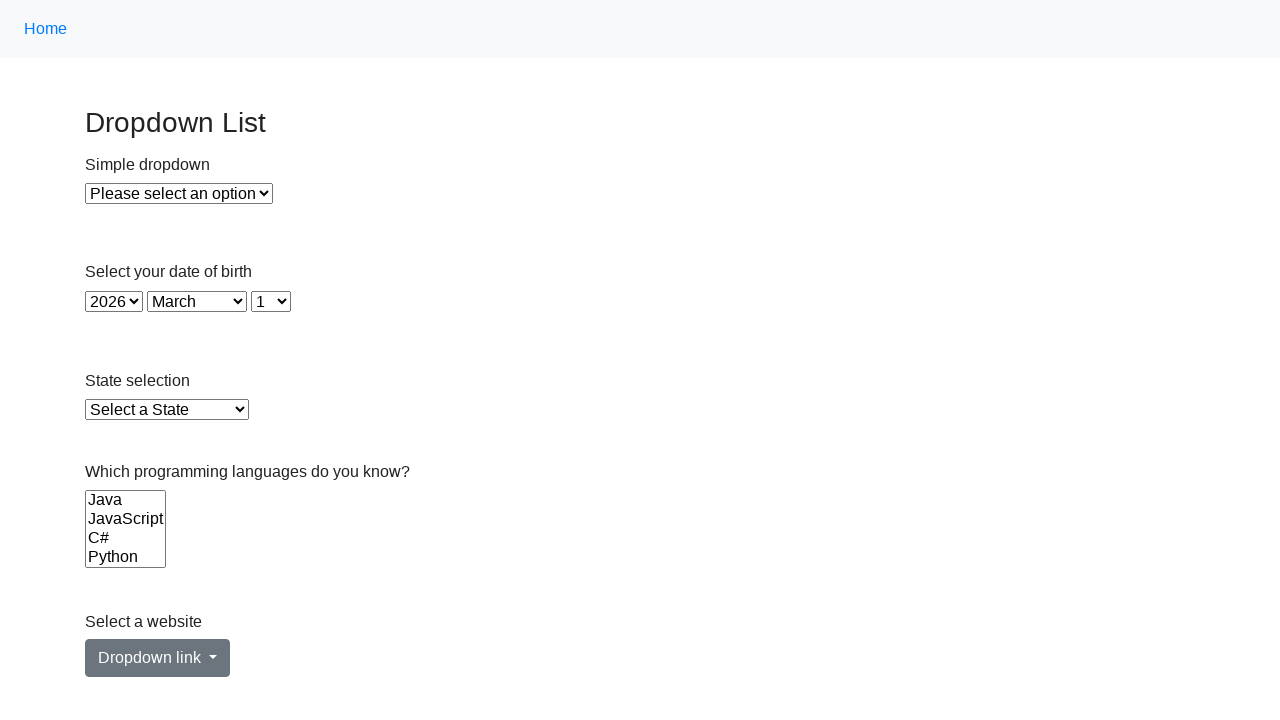

Waited for month dropdown to be visible
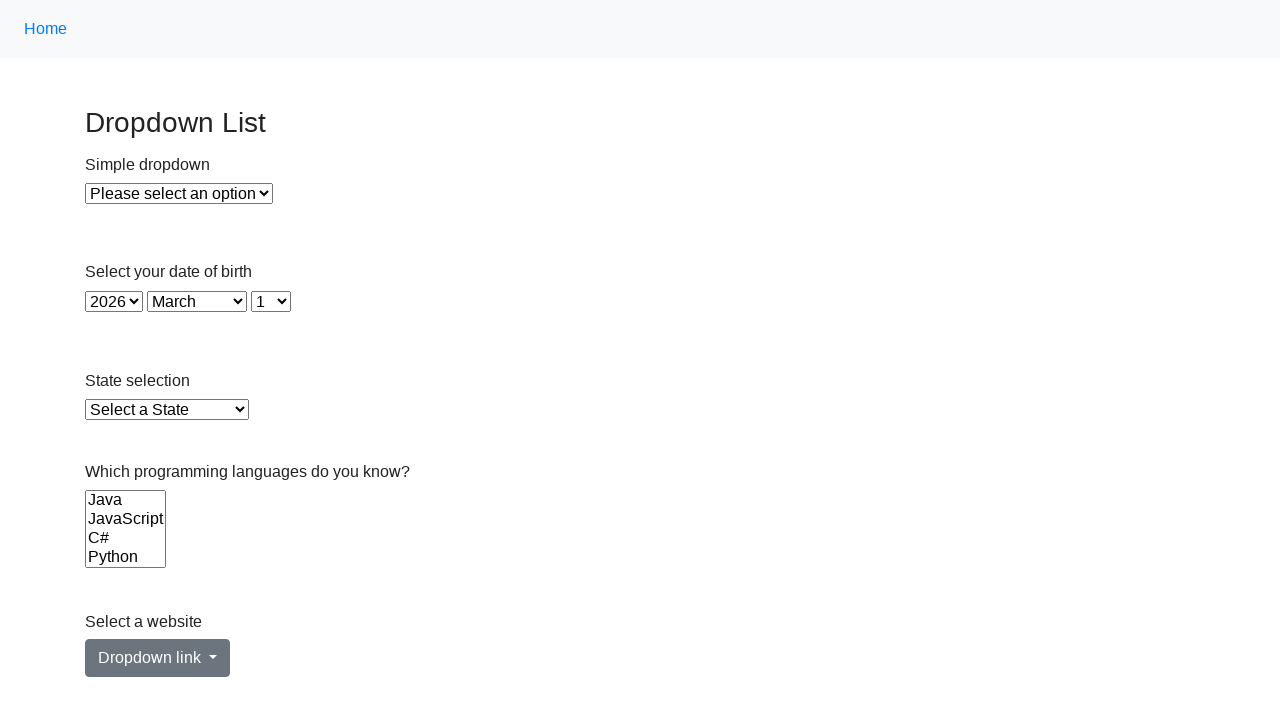

Located the month dropdown element
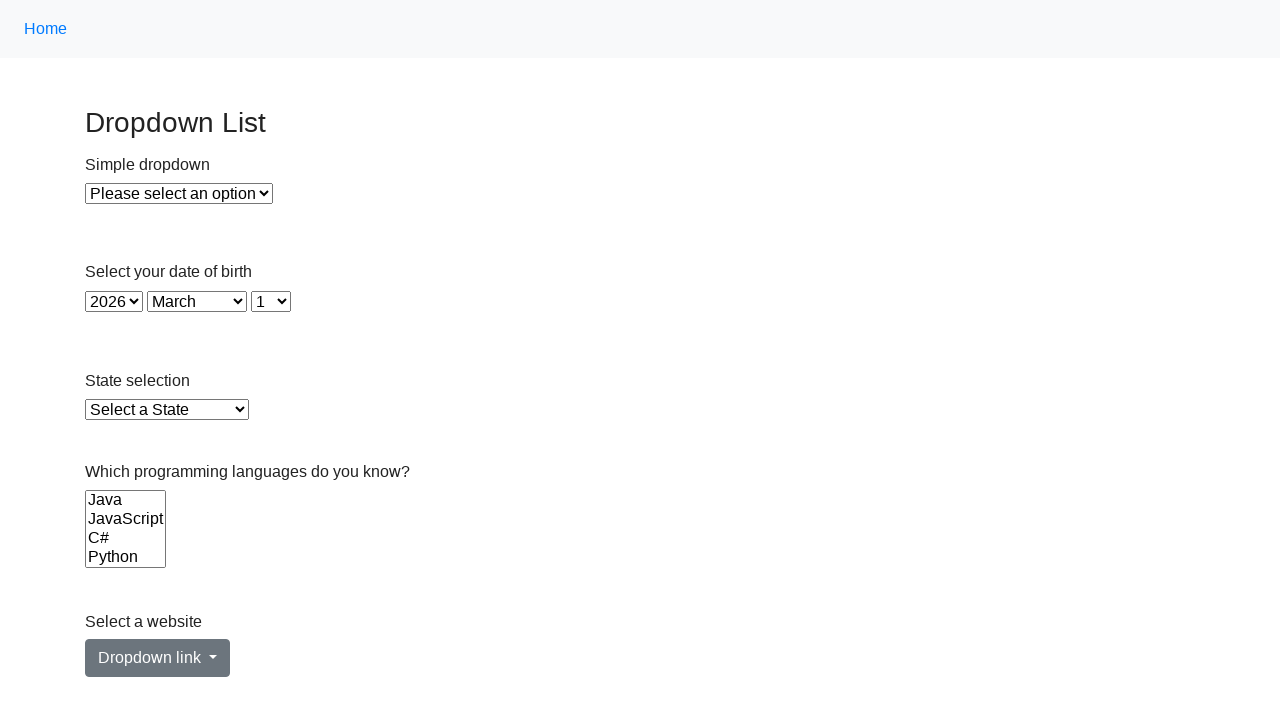

Clicked the month dropdown to open it at (197, 301) on #month
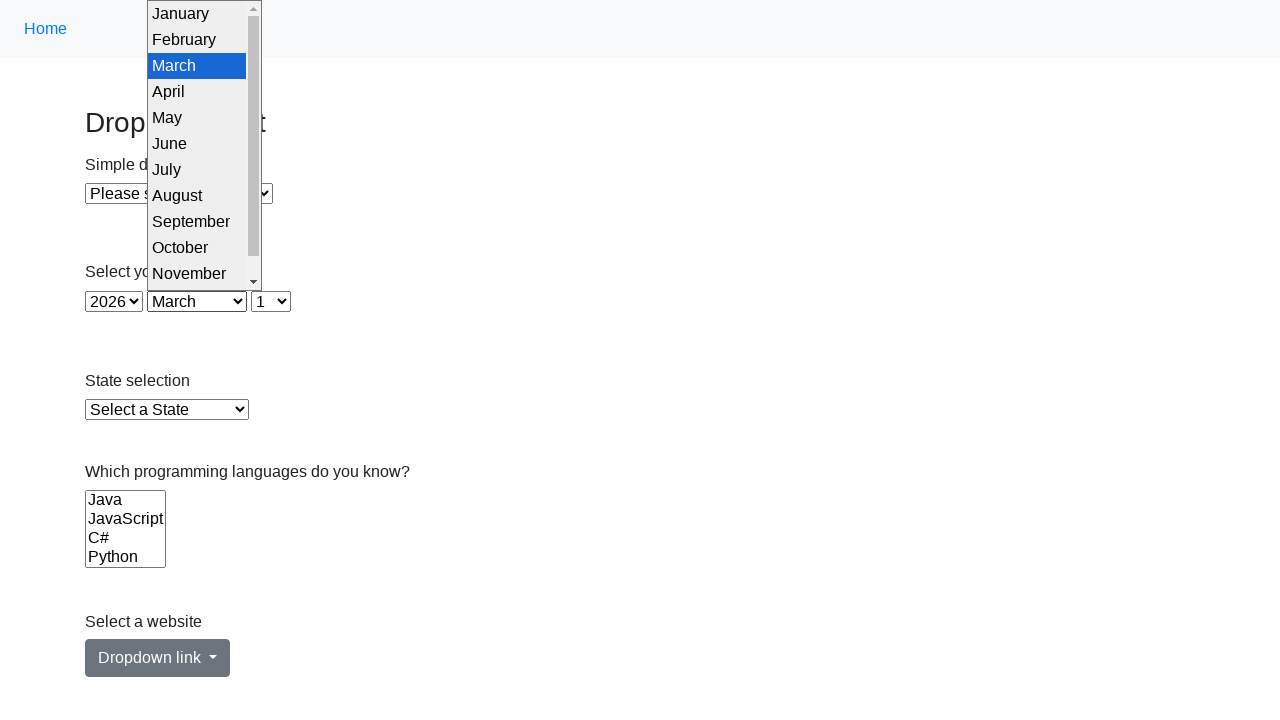

Retrieved all month options from the dropdown
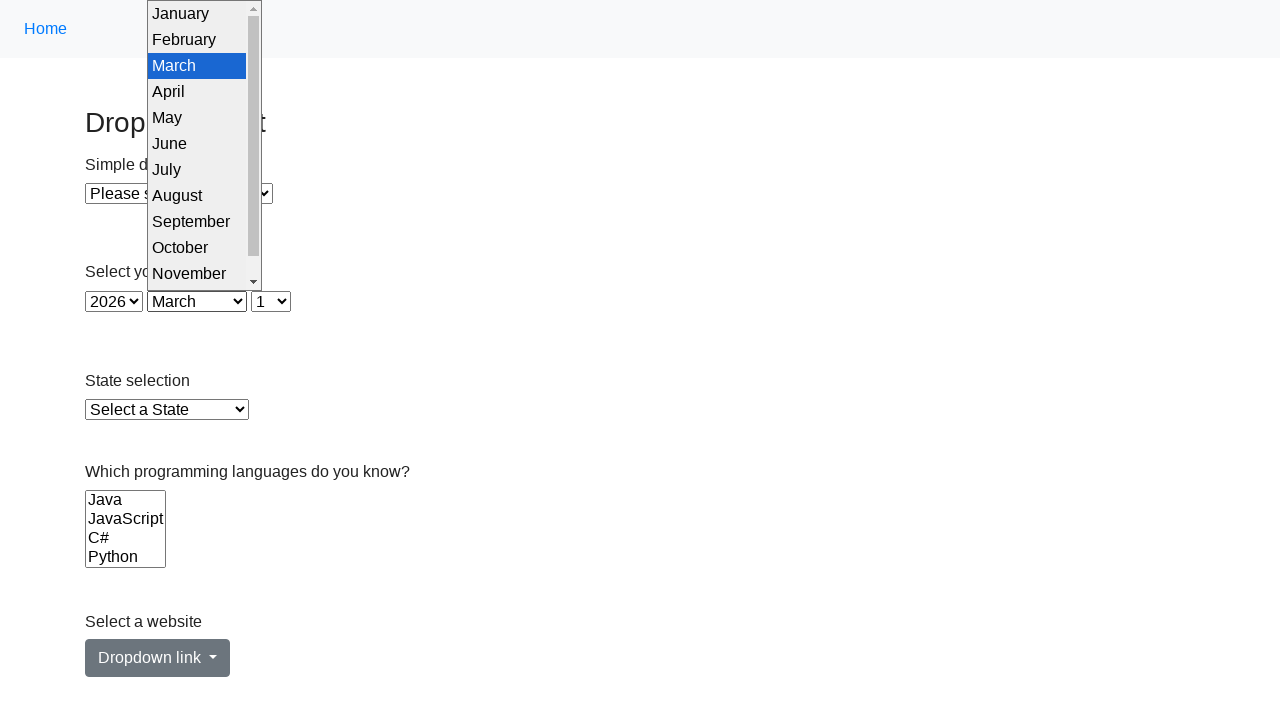

Verified that month dropdown contains options
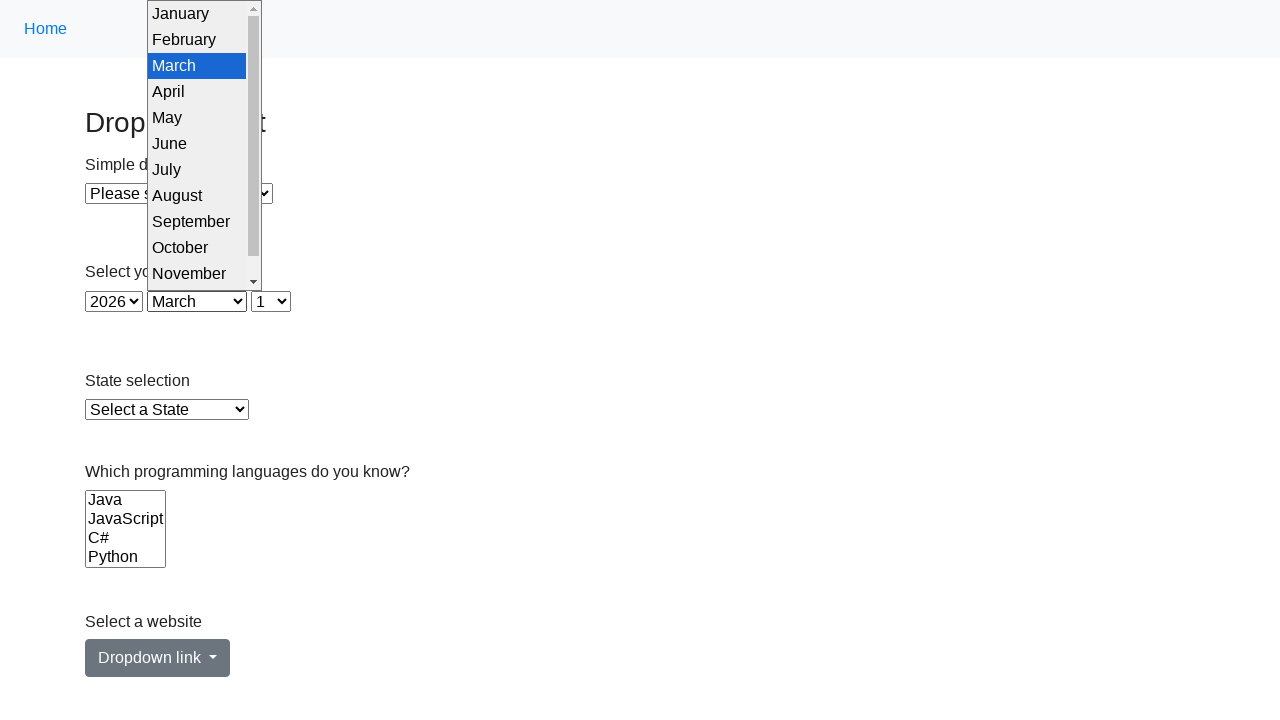

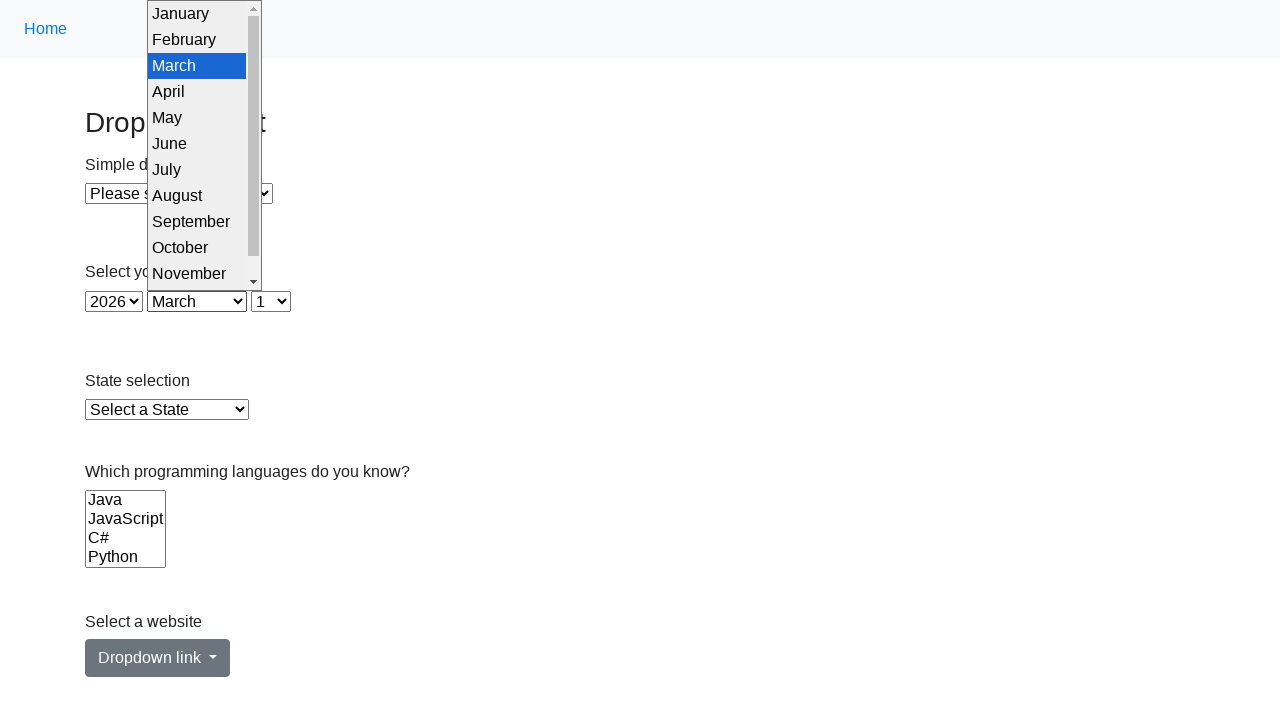